Navigates to a test automation practice blog and interacts with a web table containing book information, scrolling to view it and verifying table data is accessible

Starting URL: https://testautomationpractice.blogspot.com/

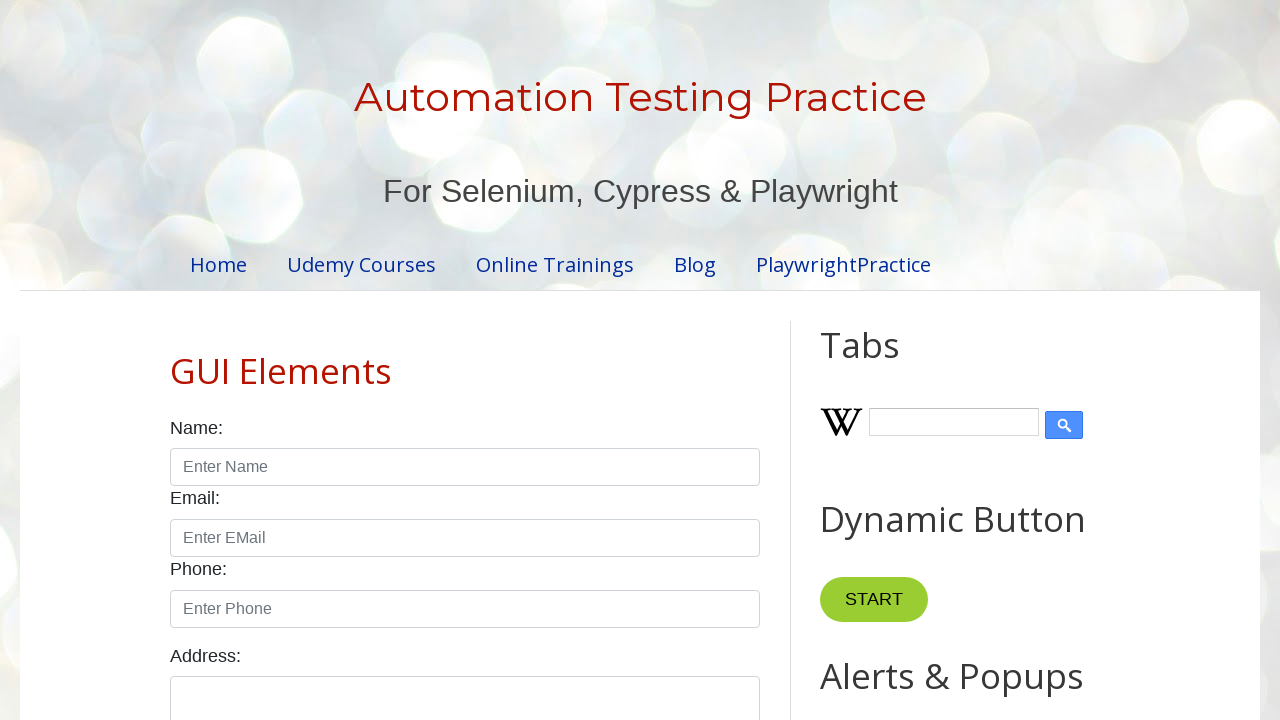

Scrolled down 1400 pixels to make the web table visible
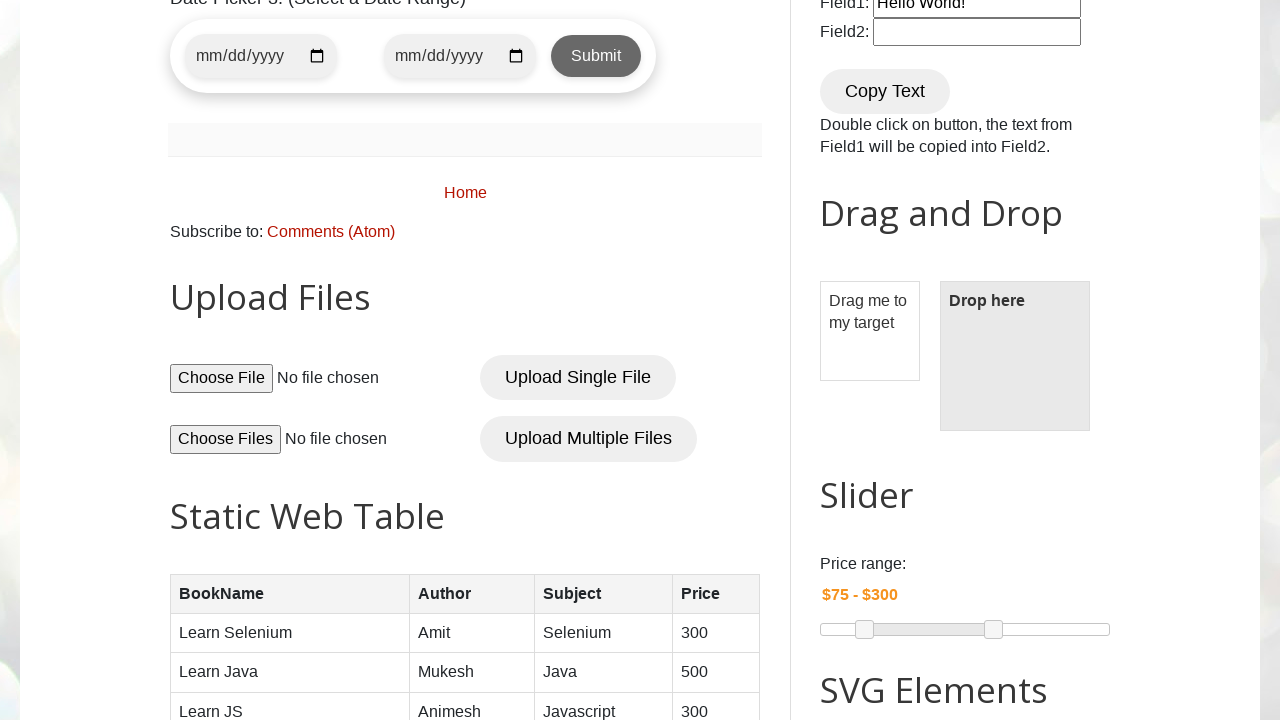

Web table with book information loaded and visible
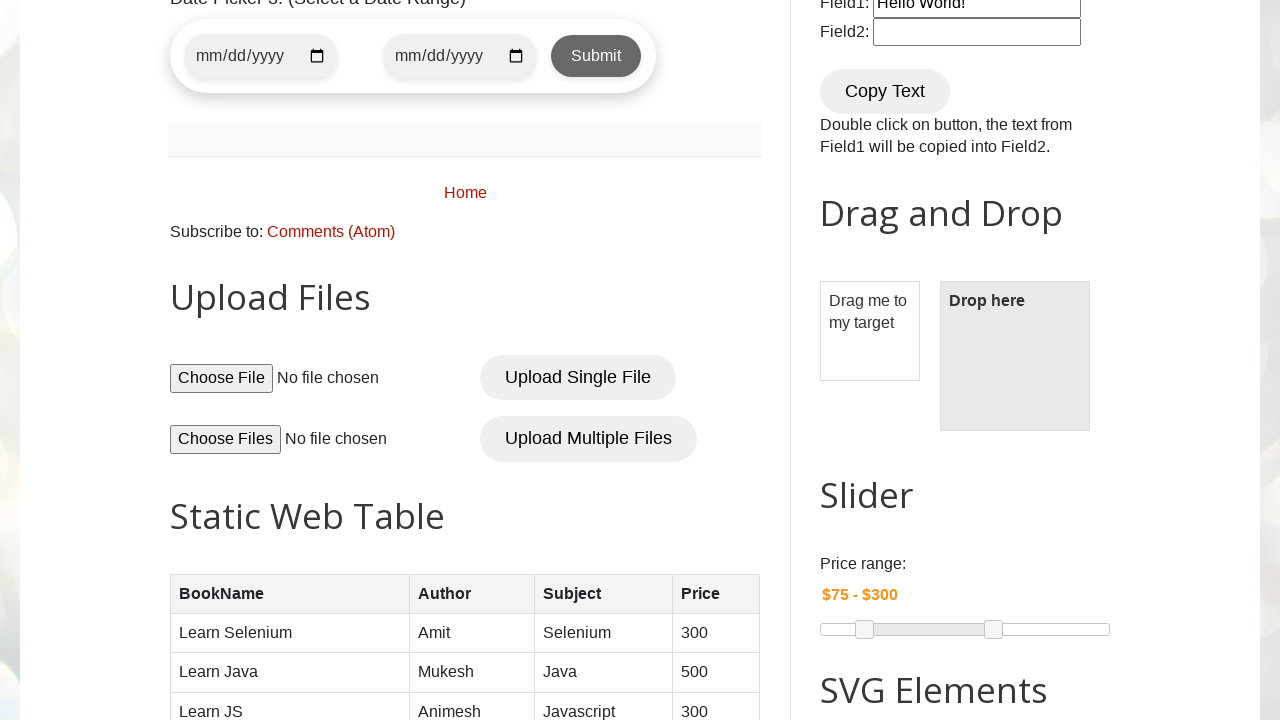

Retrieved all table rows: 7 rows found
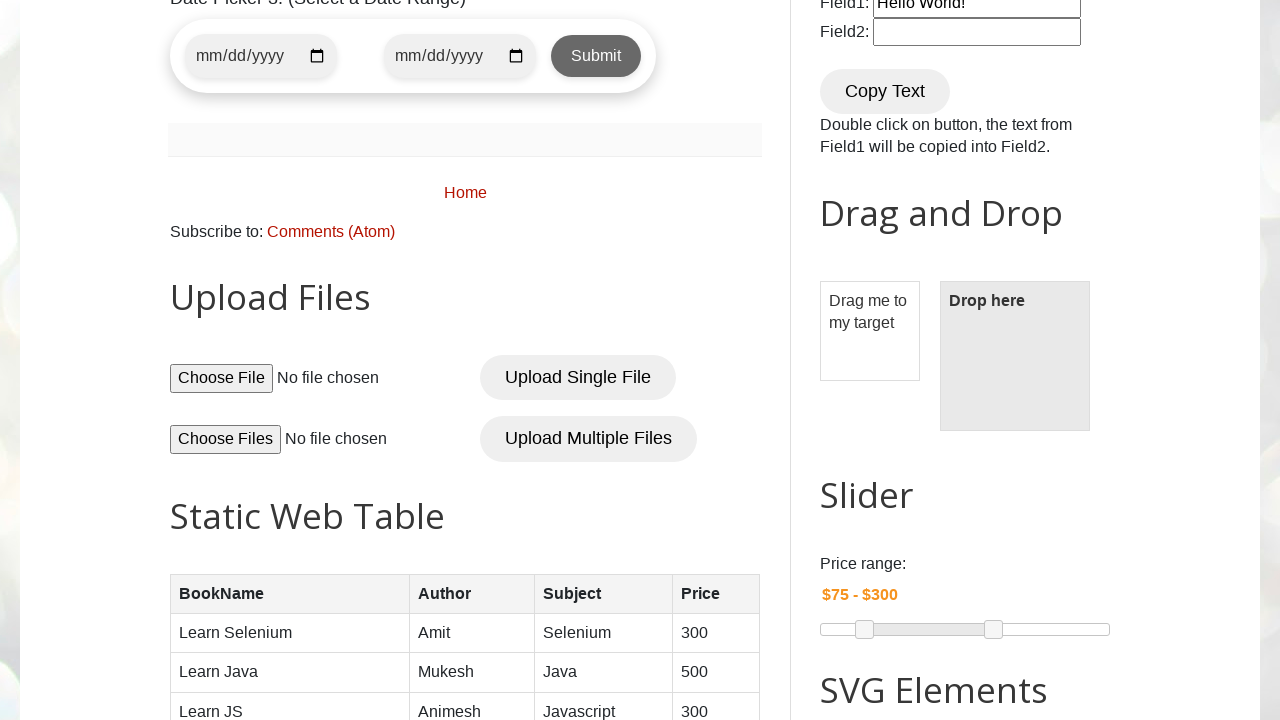

Retrieved all columns from second row: 4 columns found
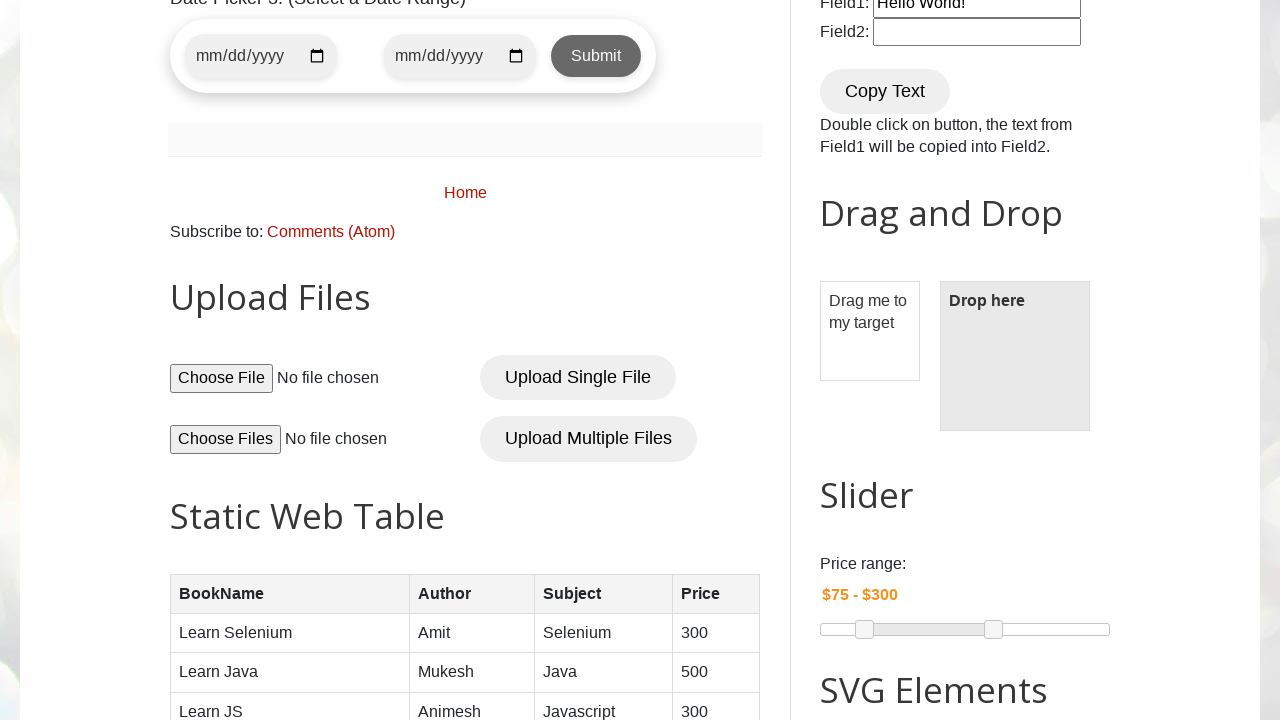

Retrieved specific cell data from row 2, column 2: 'Amit'
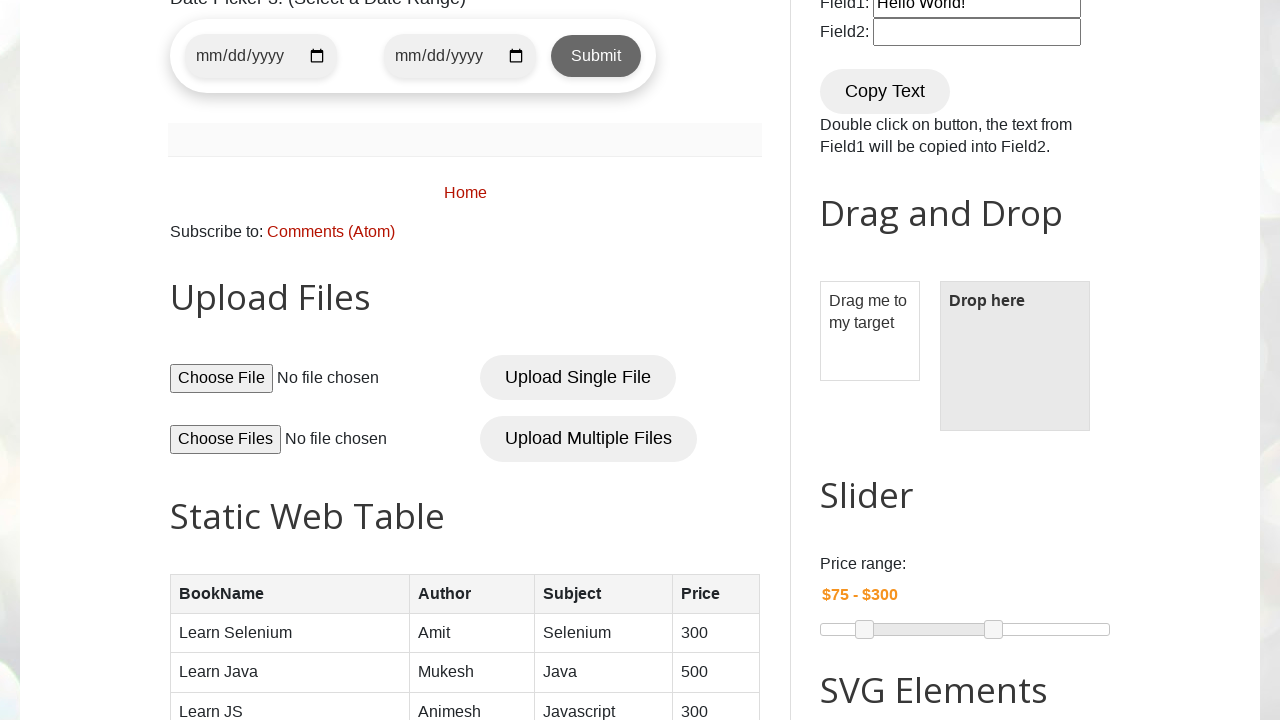

Retrieved cell data from row 2, column 1: 'Learn Selenium'
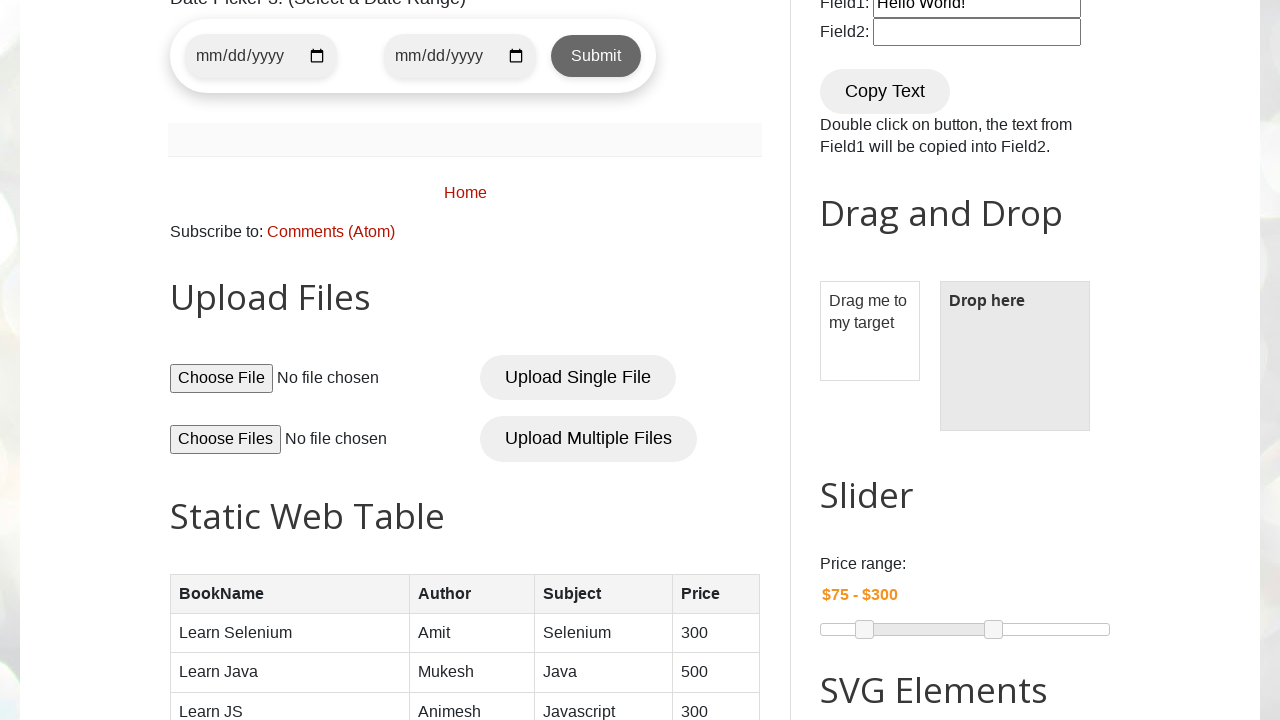

Retrieved cell data from row 2, column 2: 'Amit'
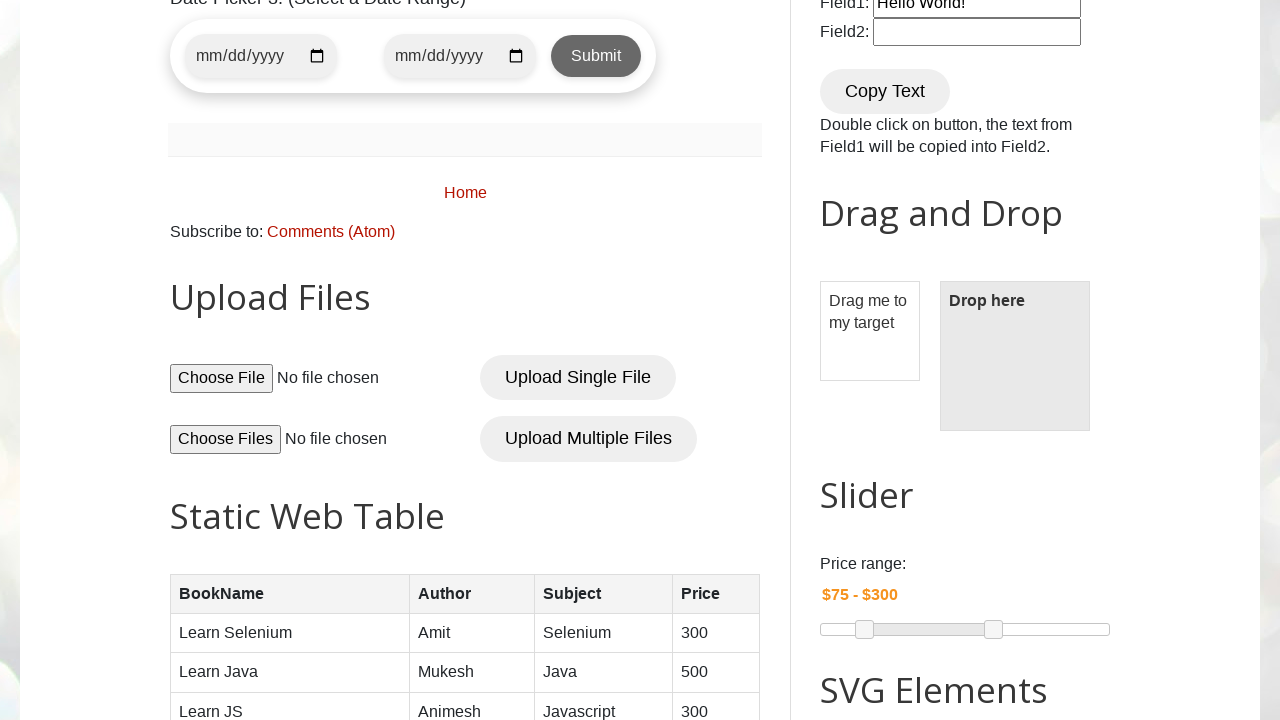

Retrieved cell data from row 2, column 3: 'Selenium'
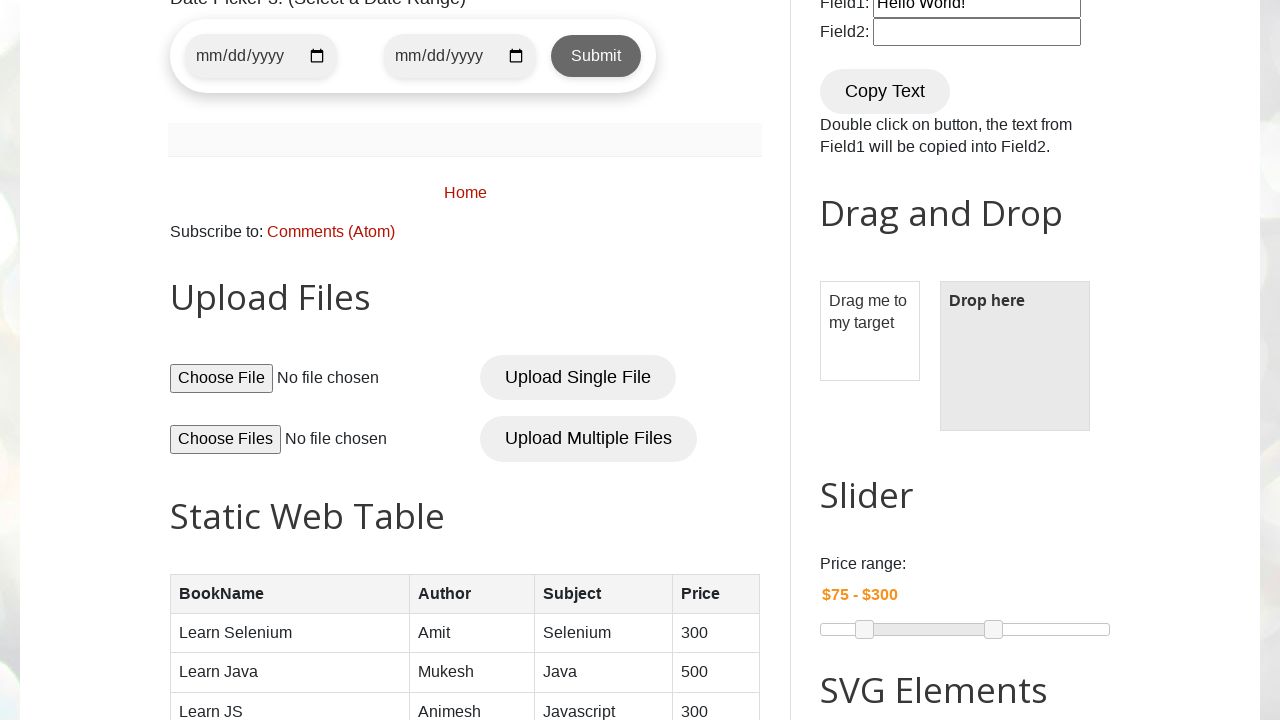

Retrieved cell data from row 2, column 4: '300'
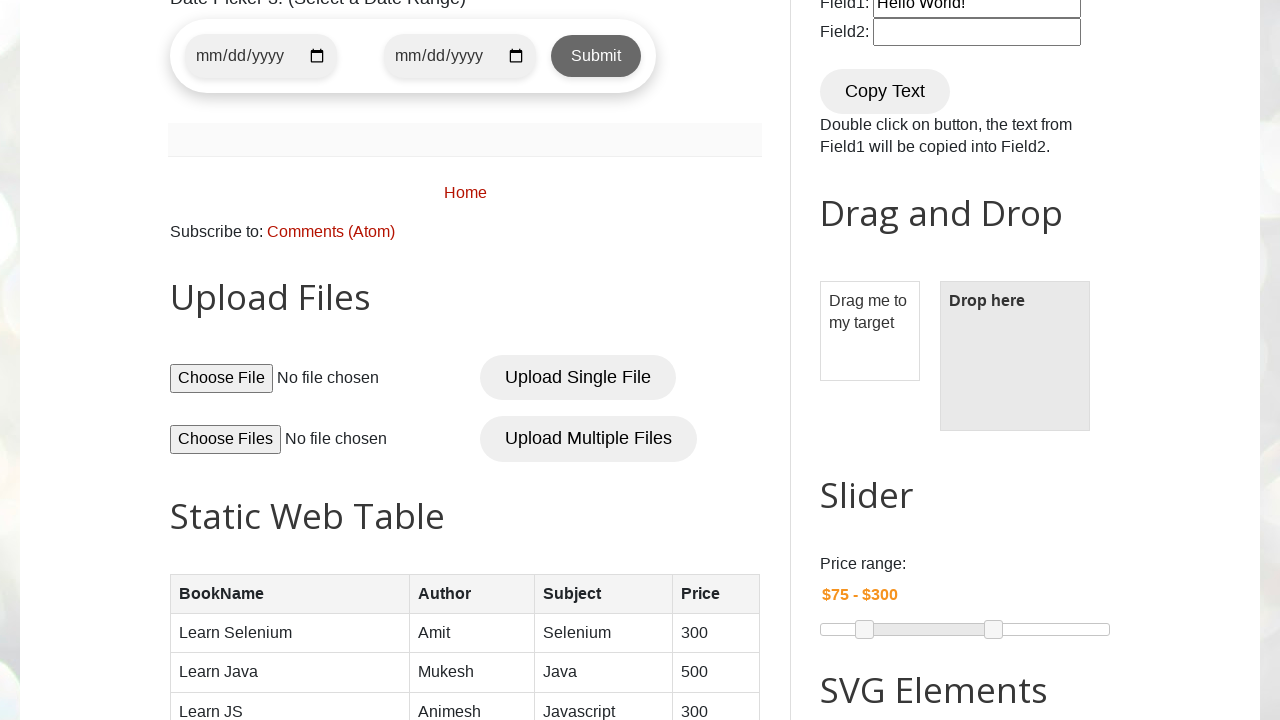

Retrieved cell data from row 3, column 1: 'Learn Java'
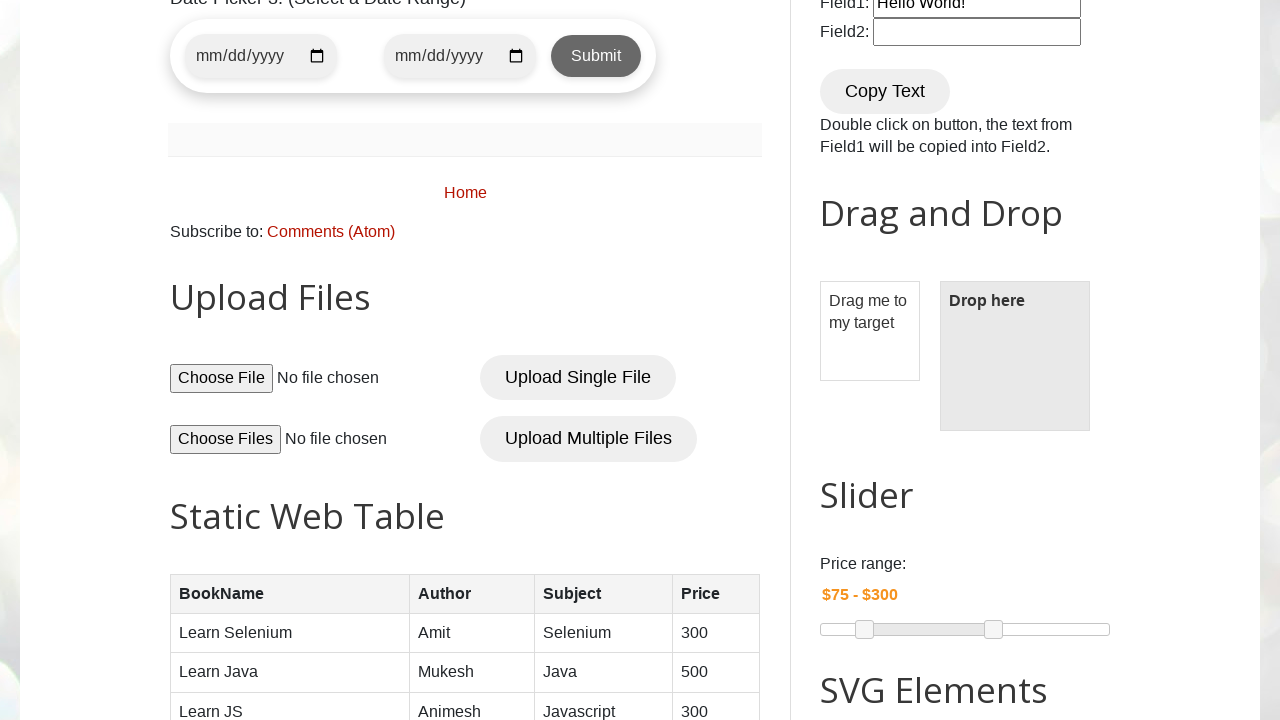

Retrieved cell data from row 3, column 2: 'Mukesh'
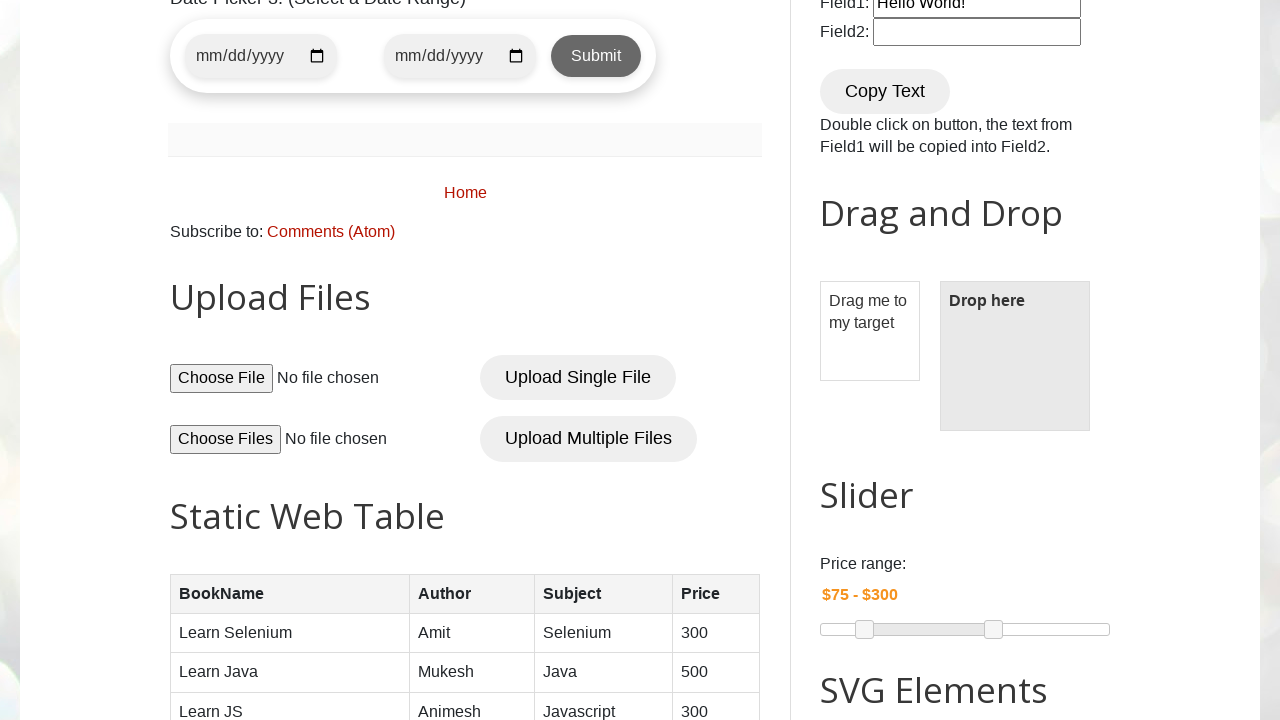

Retrieved cell data from row 3, column 3: 'Java'
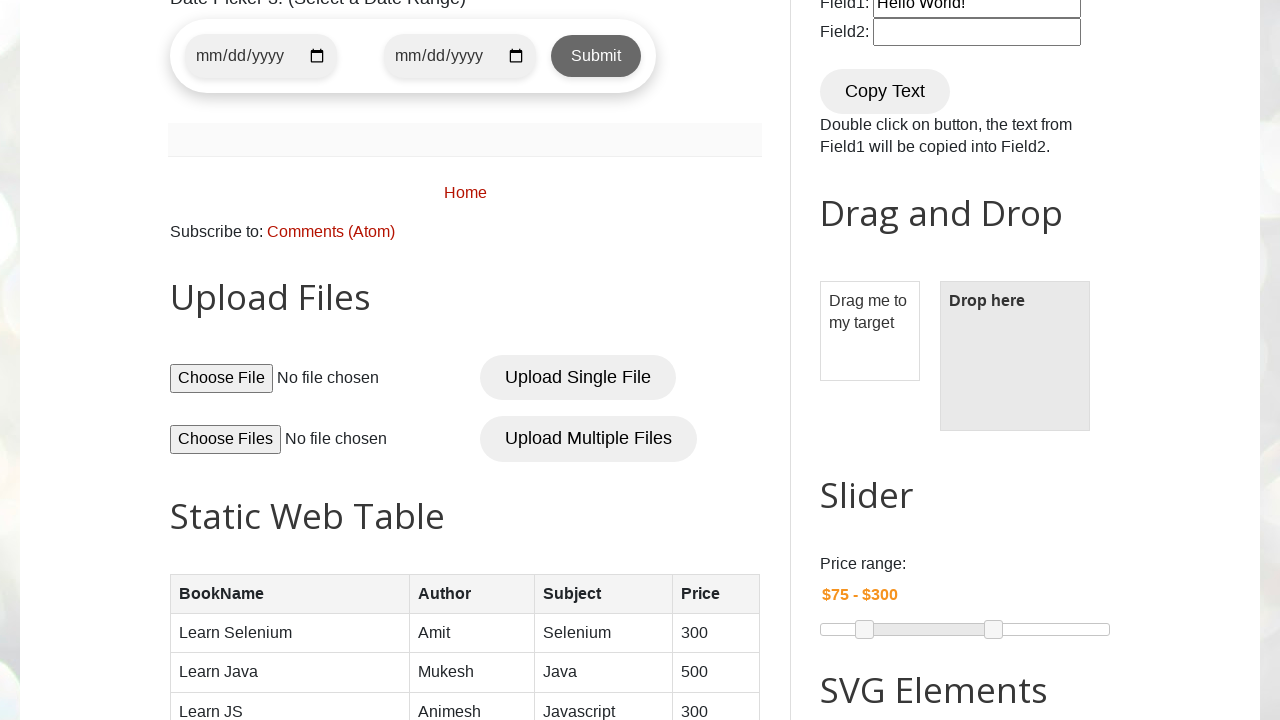

Retrieved cell data from row 3, column 4: '500'
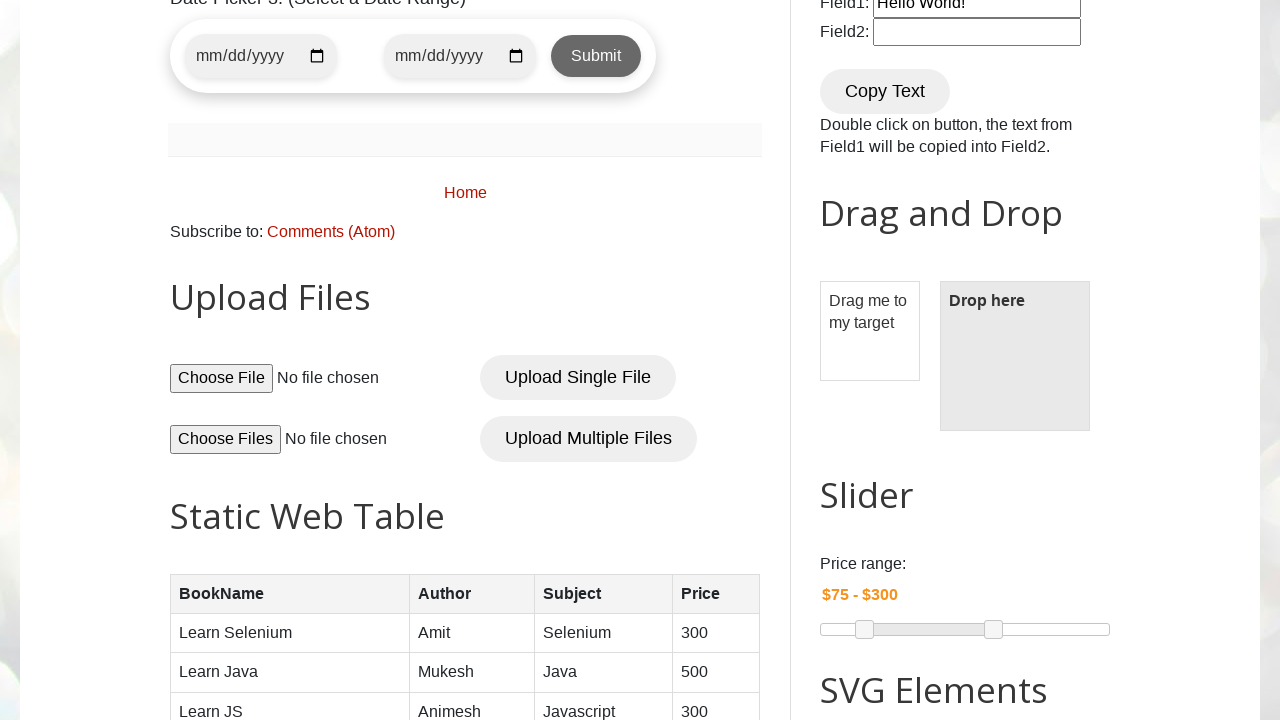

Retrieved cell data from row 4, column 1: 'Learn JS'
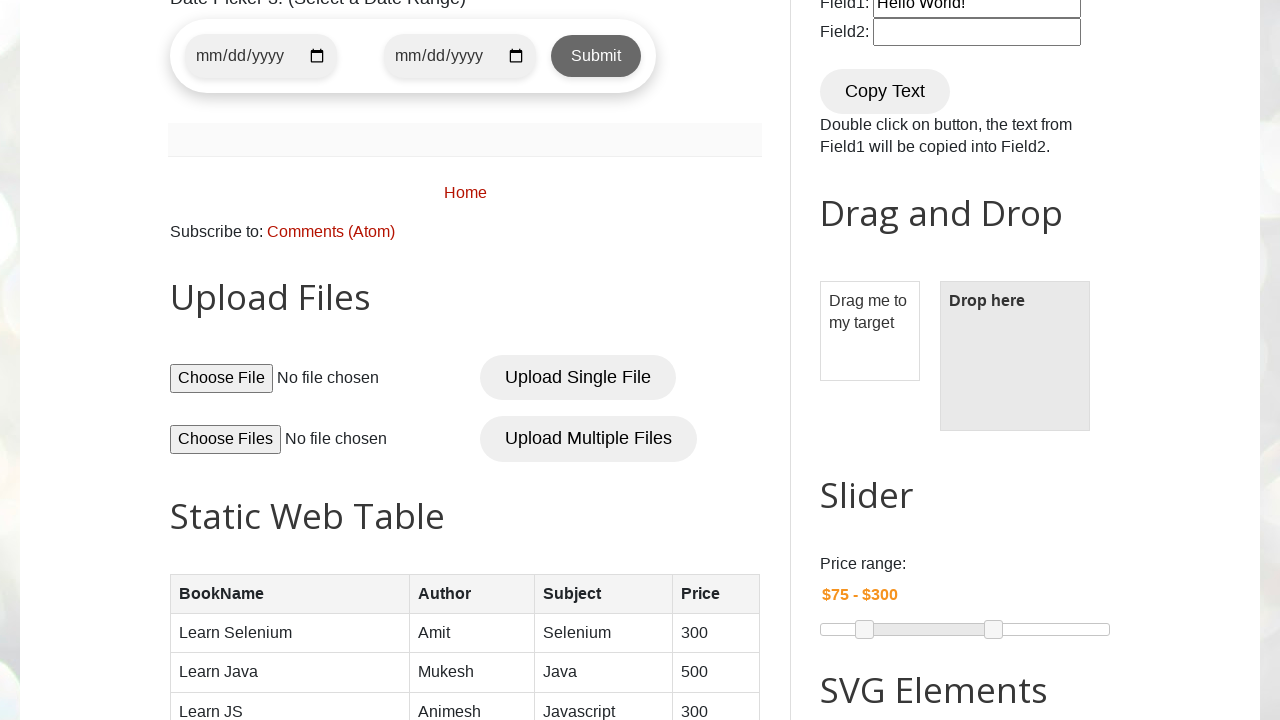

Retrieved cell data from row 4, column 2: 'Animesh'
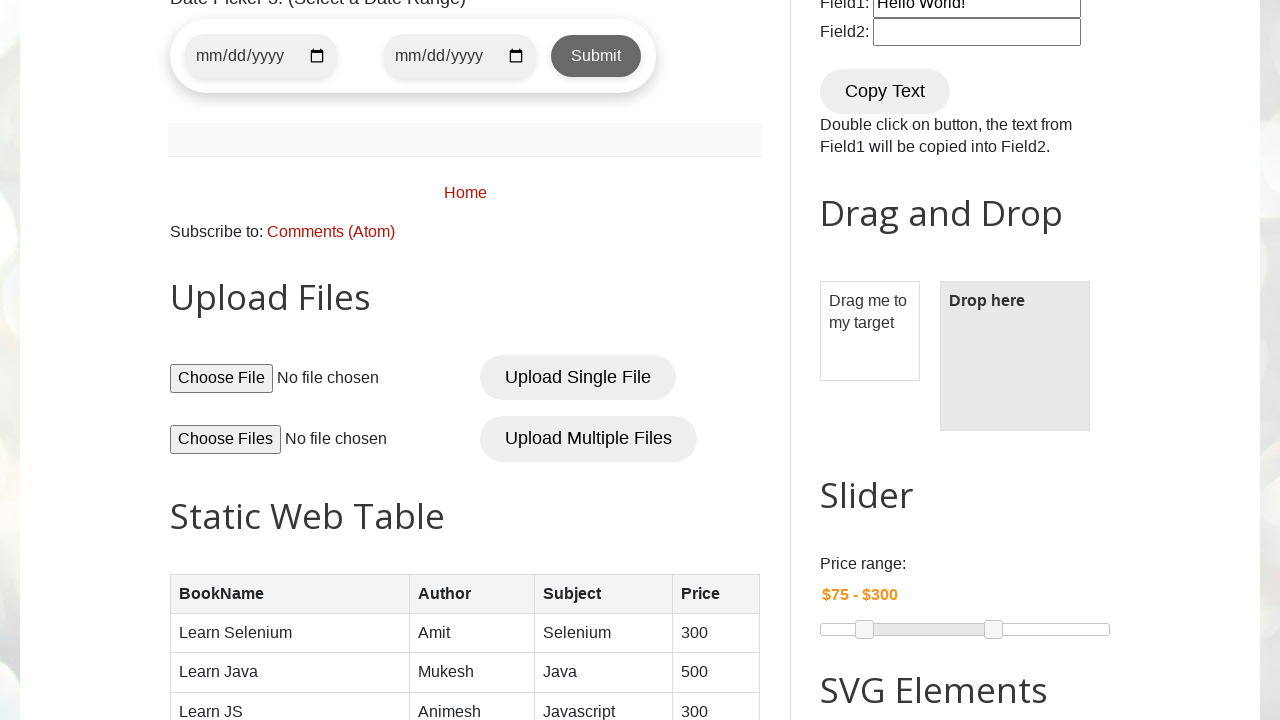

Retrieved cell data from row 4, column 3: 'Javascript'
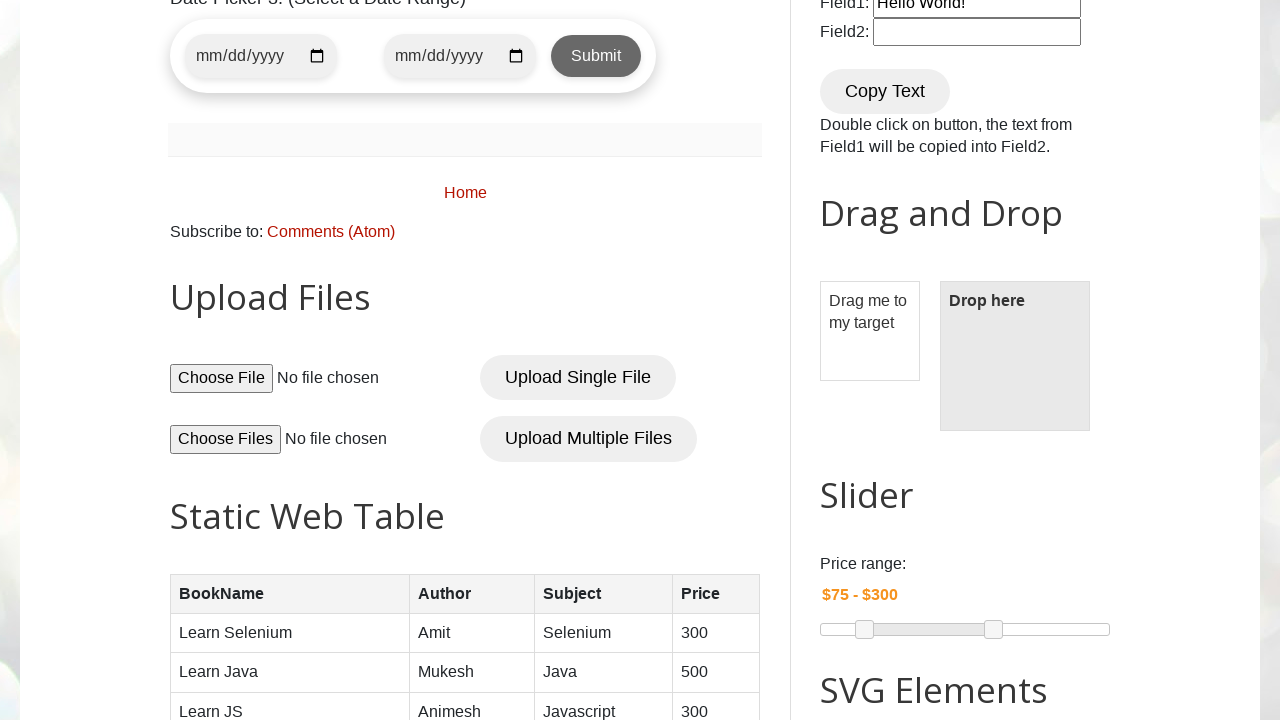

Retrieved cell data from row 4, column 4: '300'
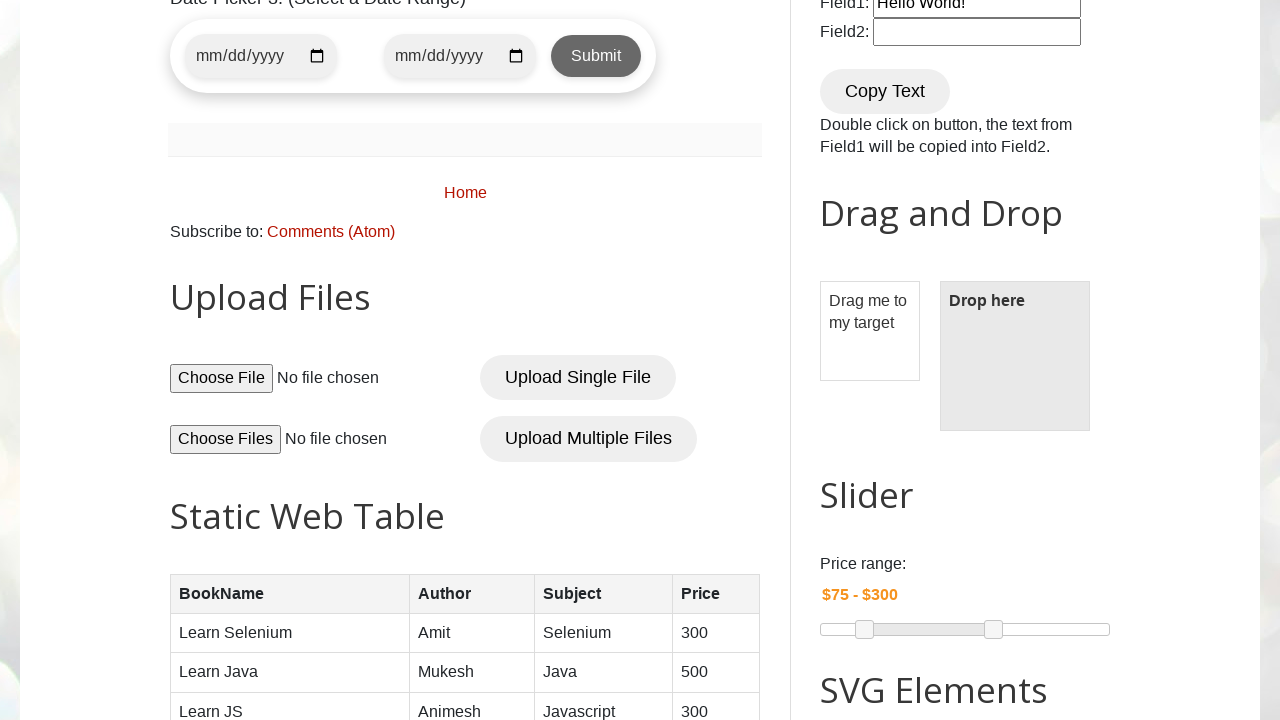

Retrieved cell data from row 5, column 1: 'Master In Selenium'
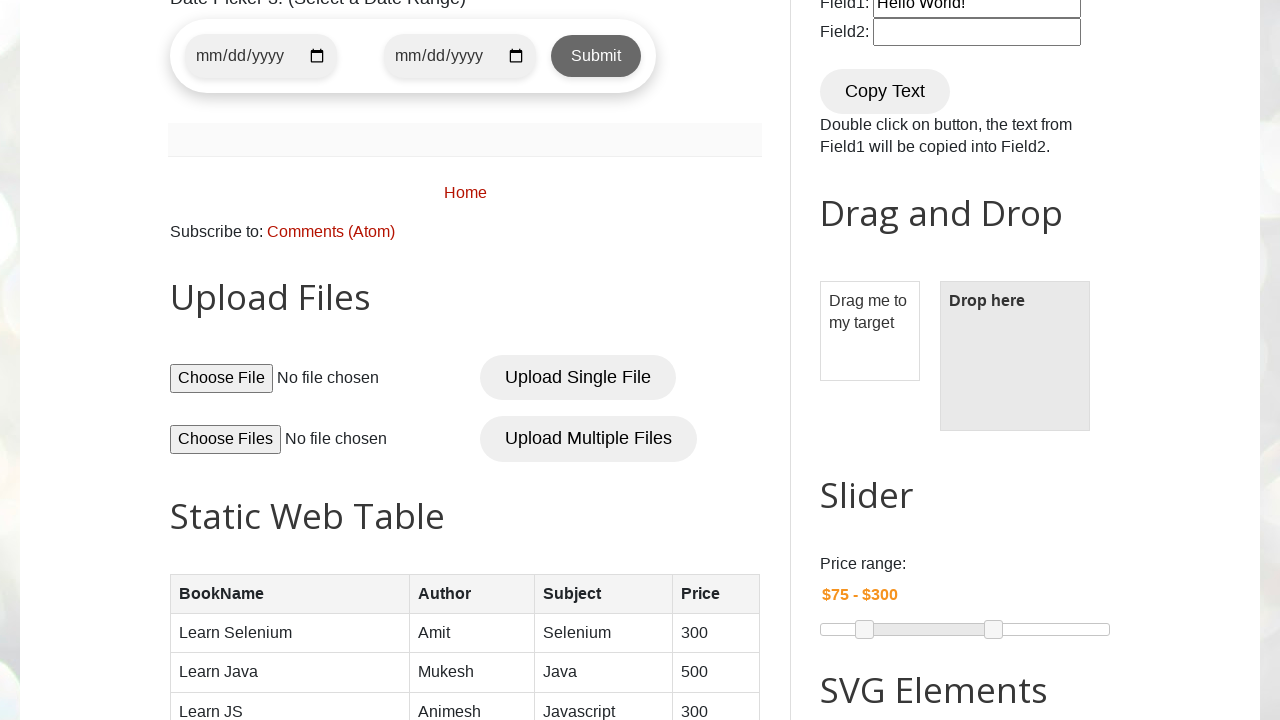

Retrieved cell data from row 5, column 2: 'Mukesh'
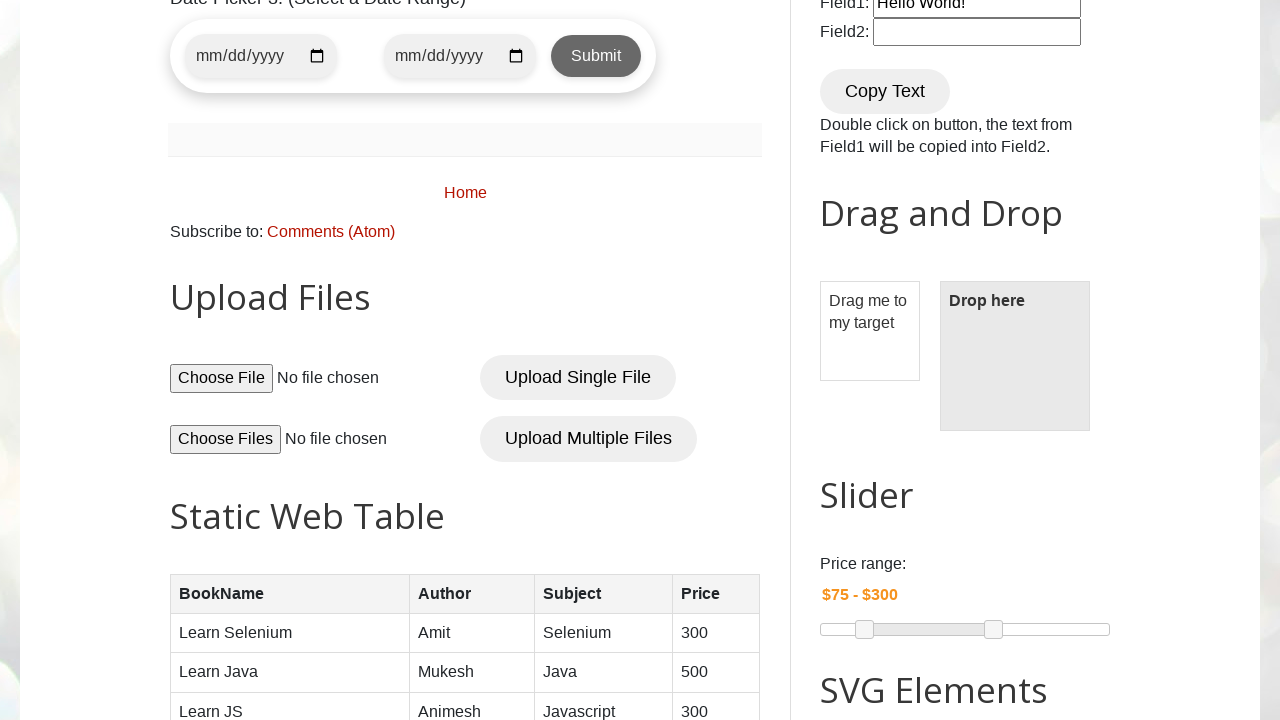

Retrieved cell data from row 5, column 3: 'Selenium'
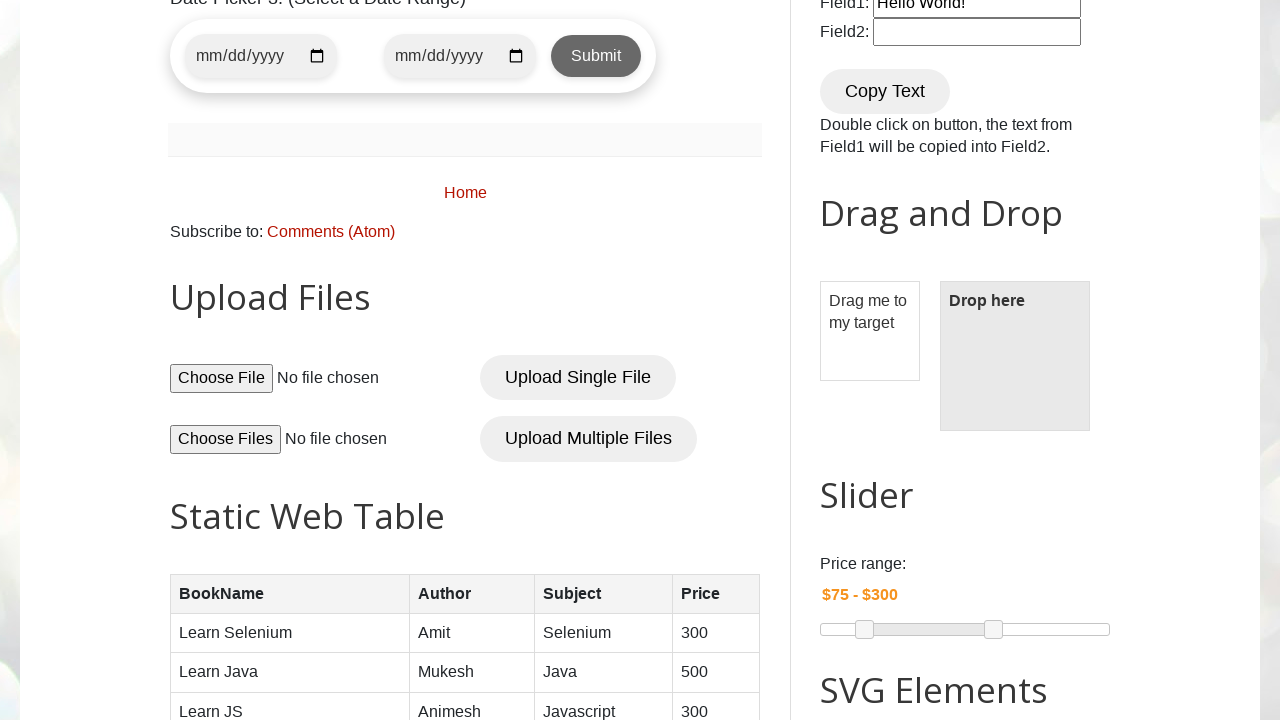

Retrieved cell data from row 5, column 4: '3000'
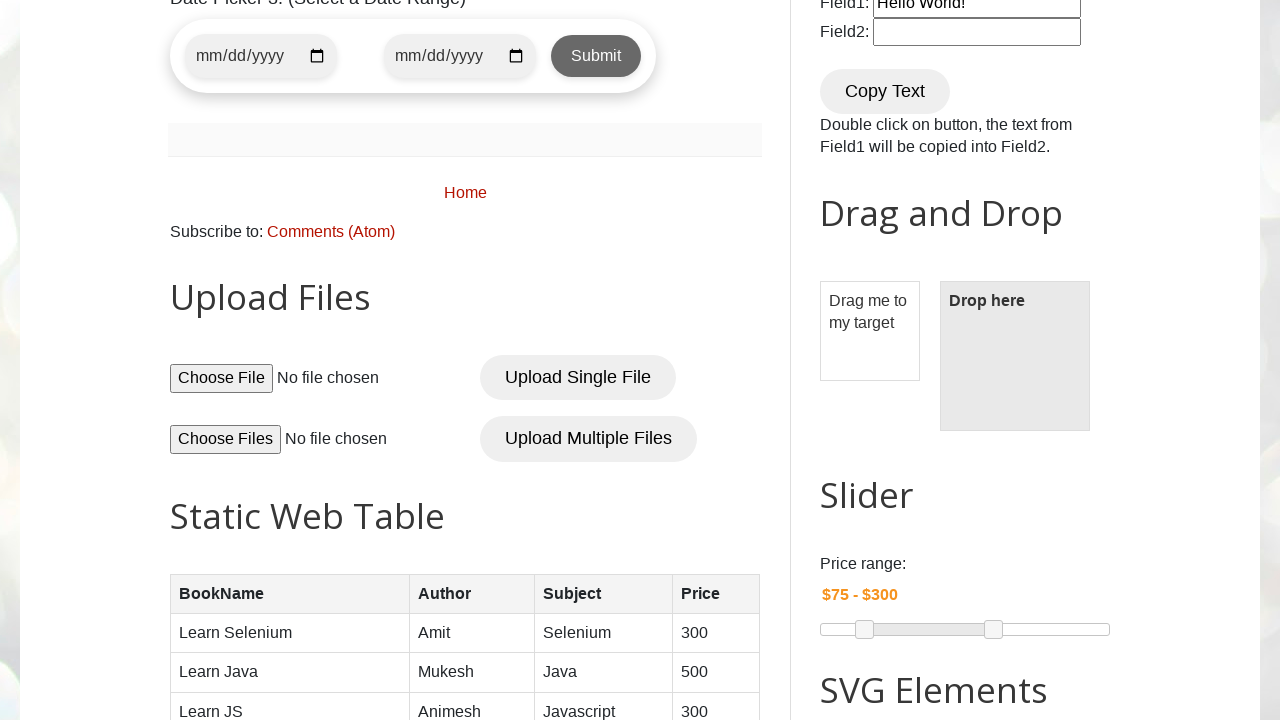

Retrieved cell data from row 6, column 1: 'Master In Java'
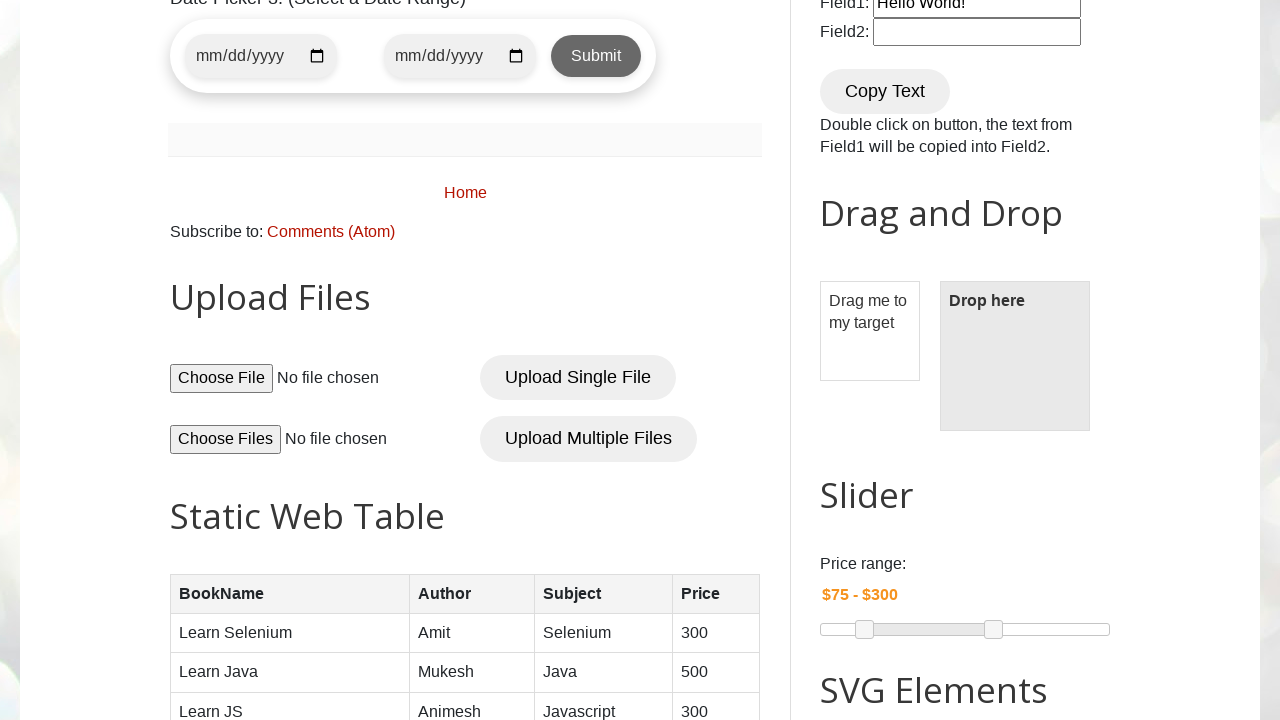

Retrieved cell data from row 6, column 2: 'Amod'
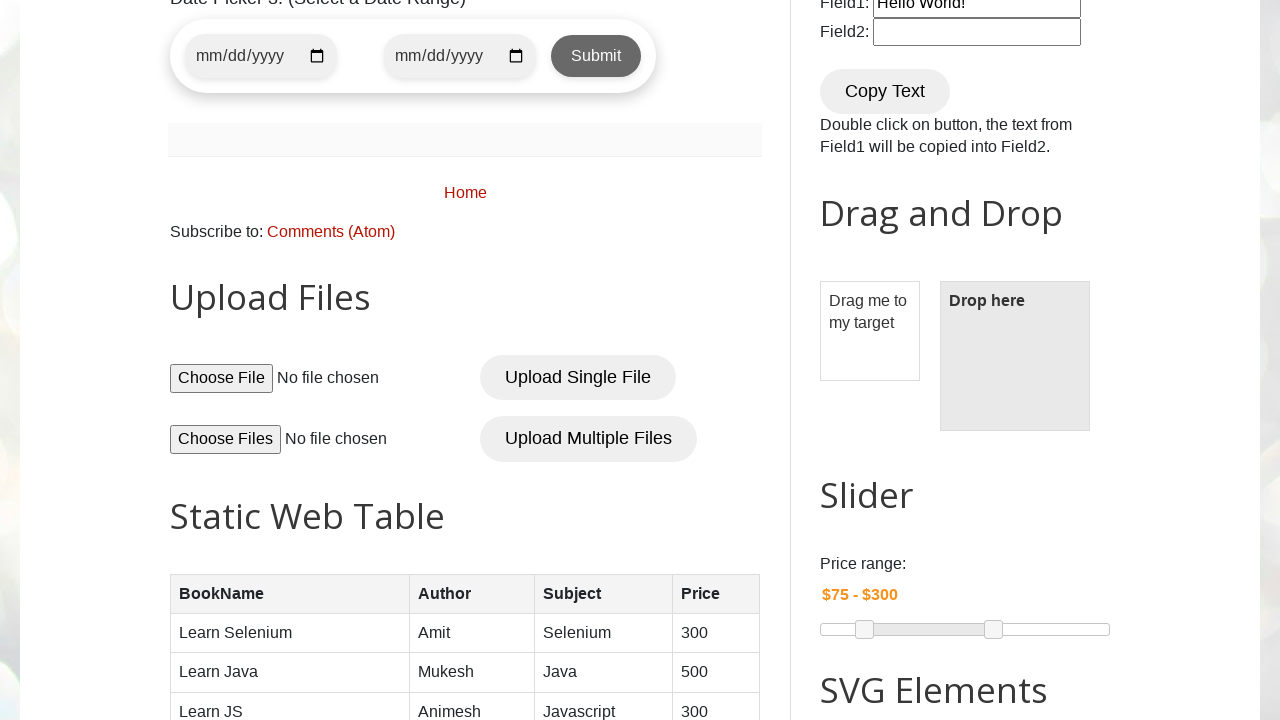

Retrieved cell data from row 6, column 3: 'JAVA'
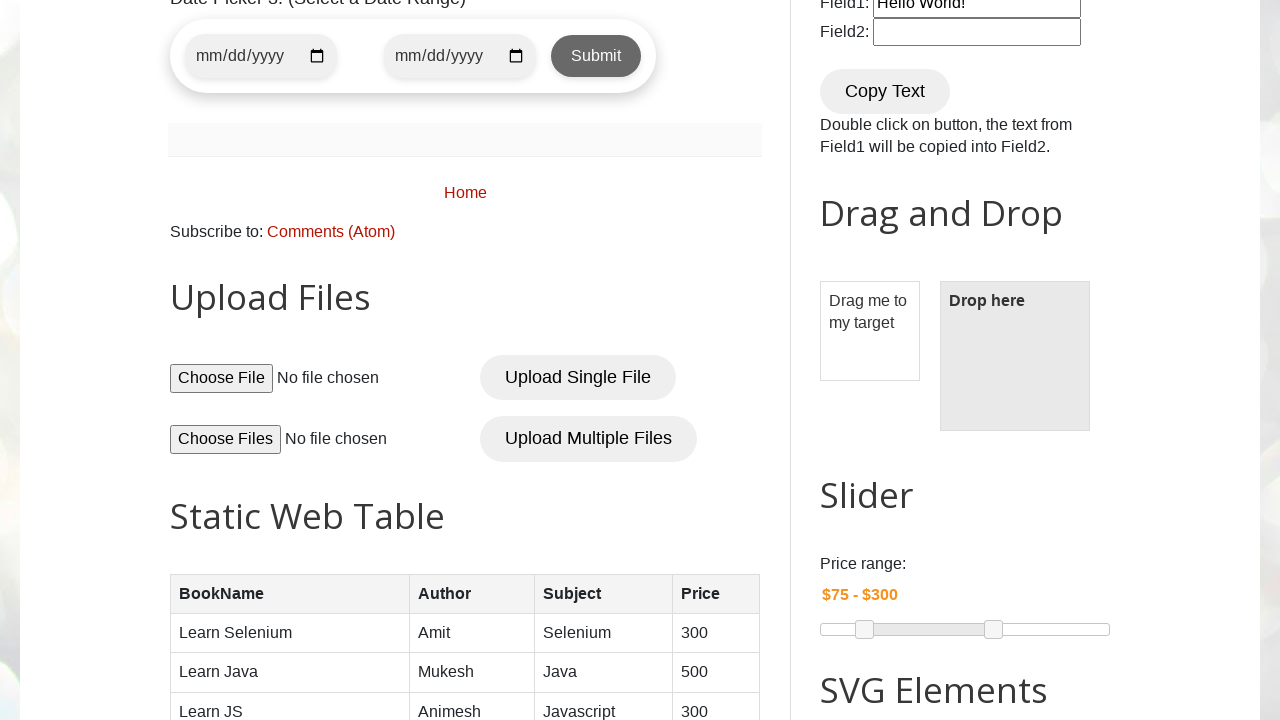

Retrieved cell data from row 6, column 4: '2000'
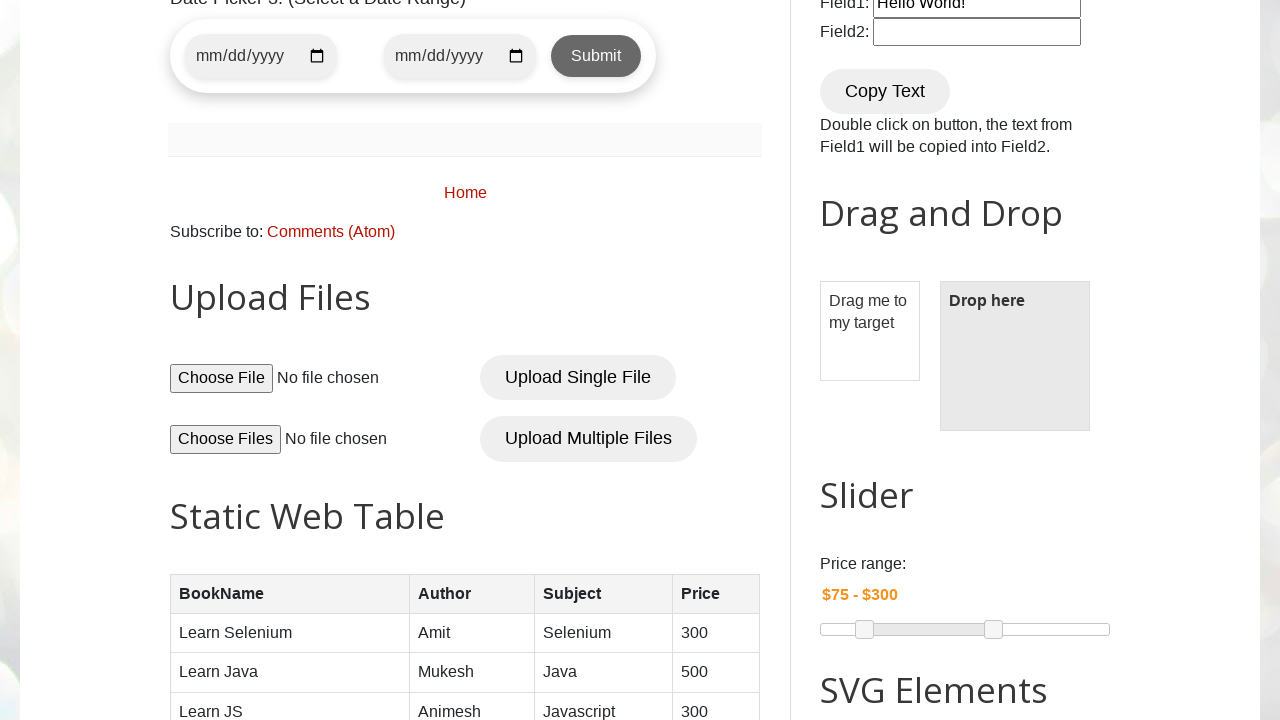

Retrieved cell data from row 7, column 1: 'Master In JS'
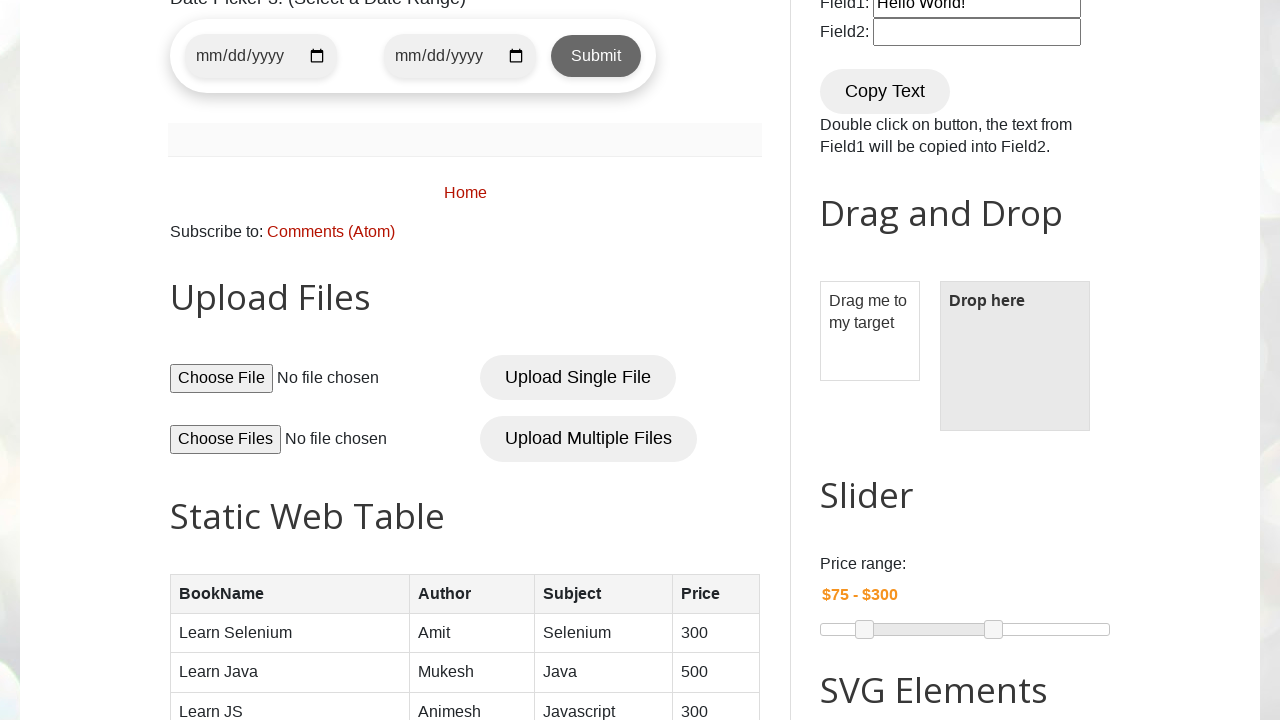

Retrieved cell data from row 7, column 2: 'Amit'
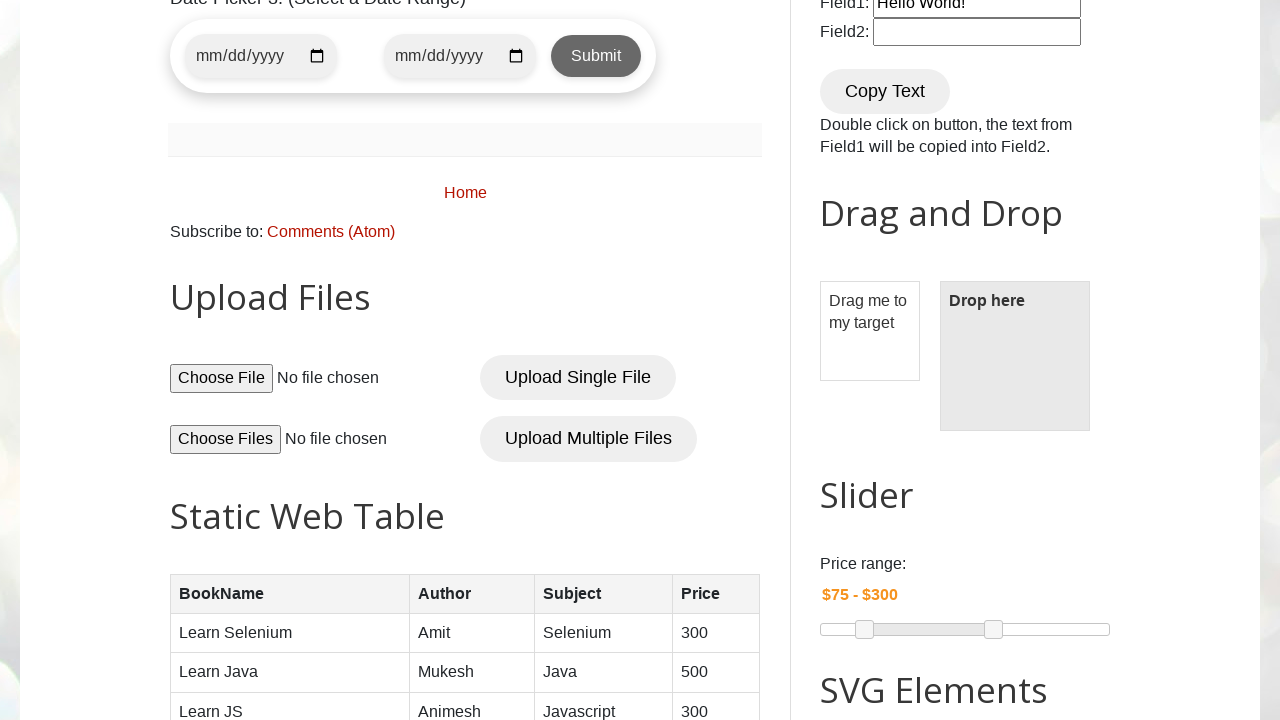

Retrieved cell data from row 7, column 3: 'Javascript'
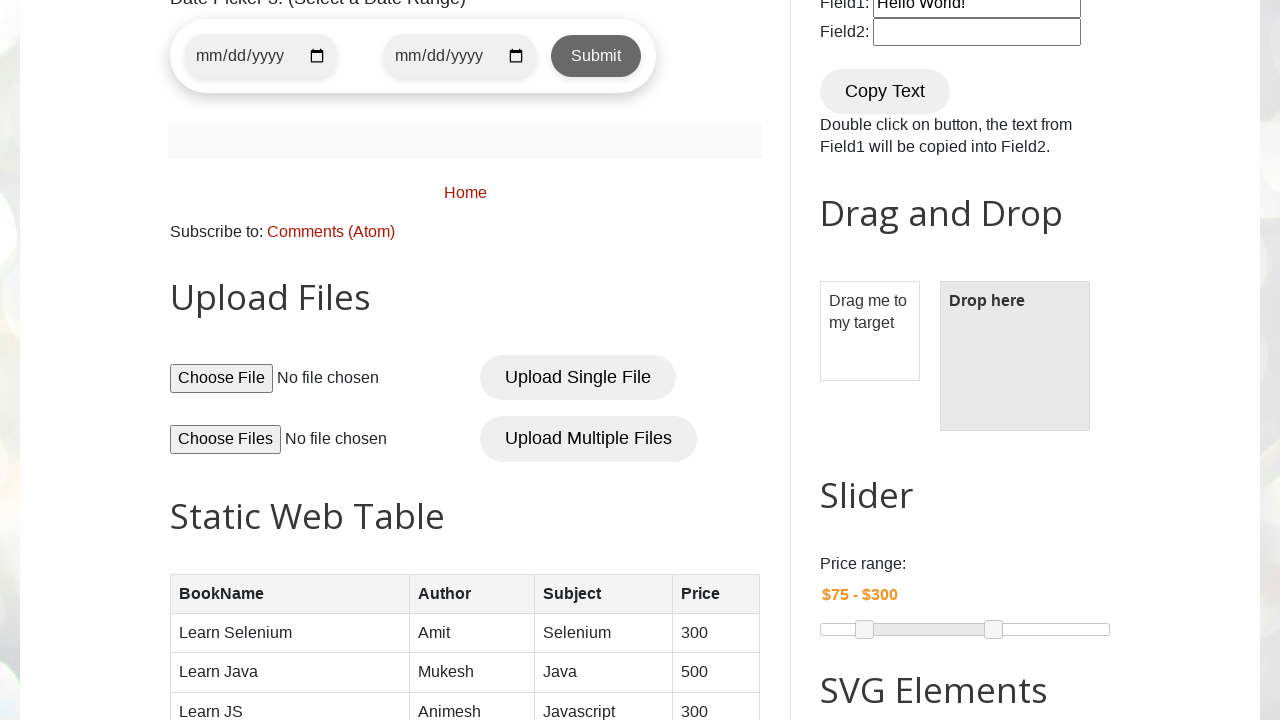

Retrieved cell data from row 7, column 4: '1000'
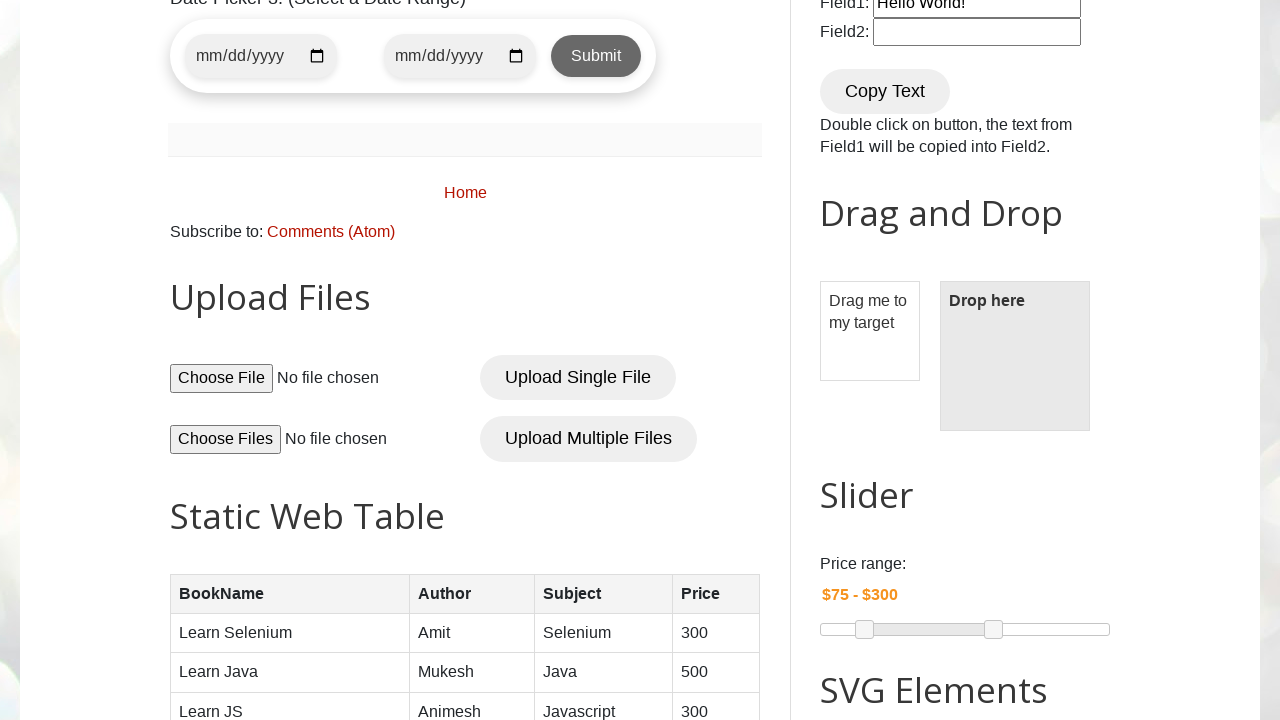

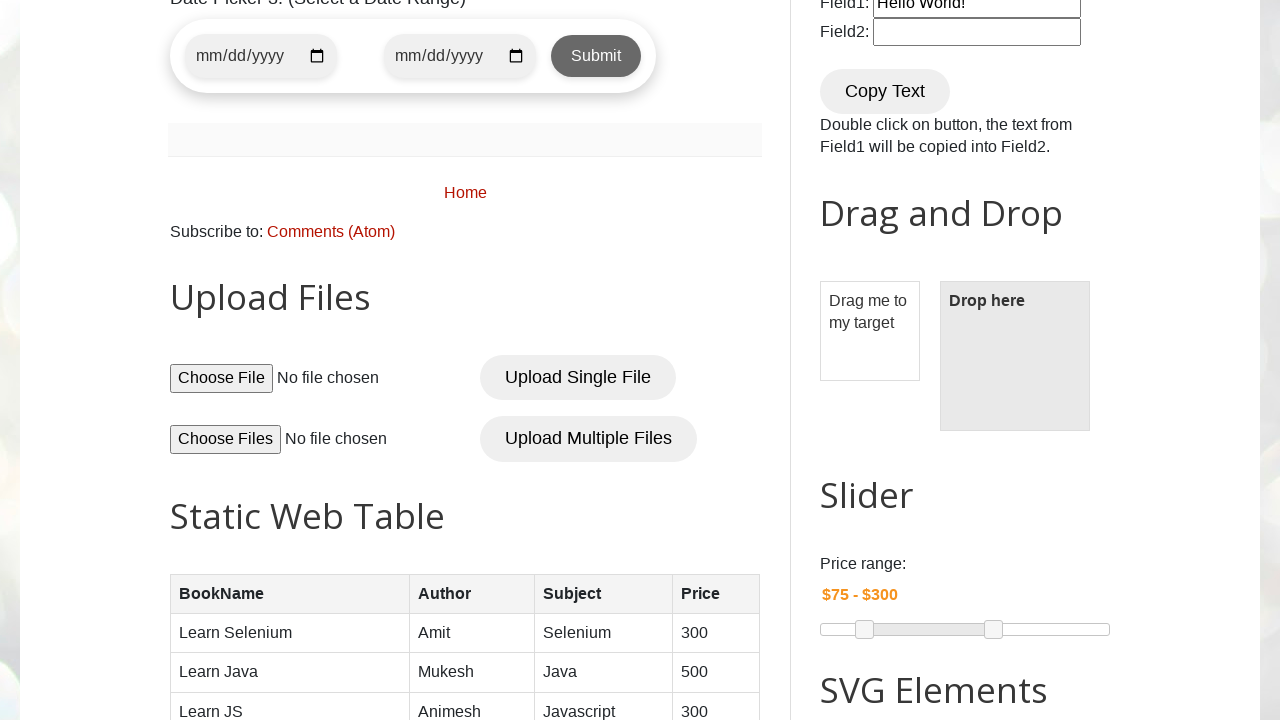